Navigates to VWO application page and verifies the page loads with the expected title "Login - VWO"

Starting URL: https://app.vwo.com

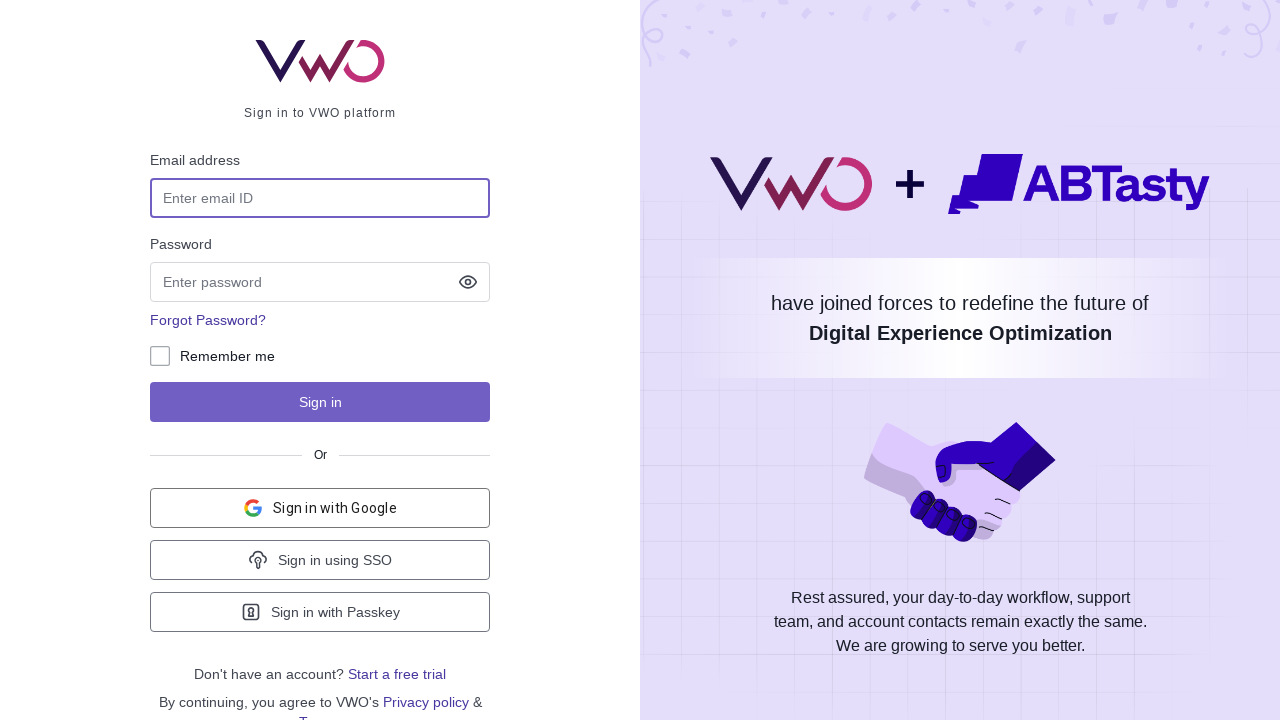

Navigated to VWO application page at https://app.vwo.com
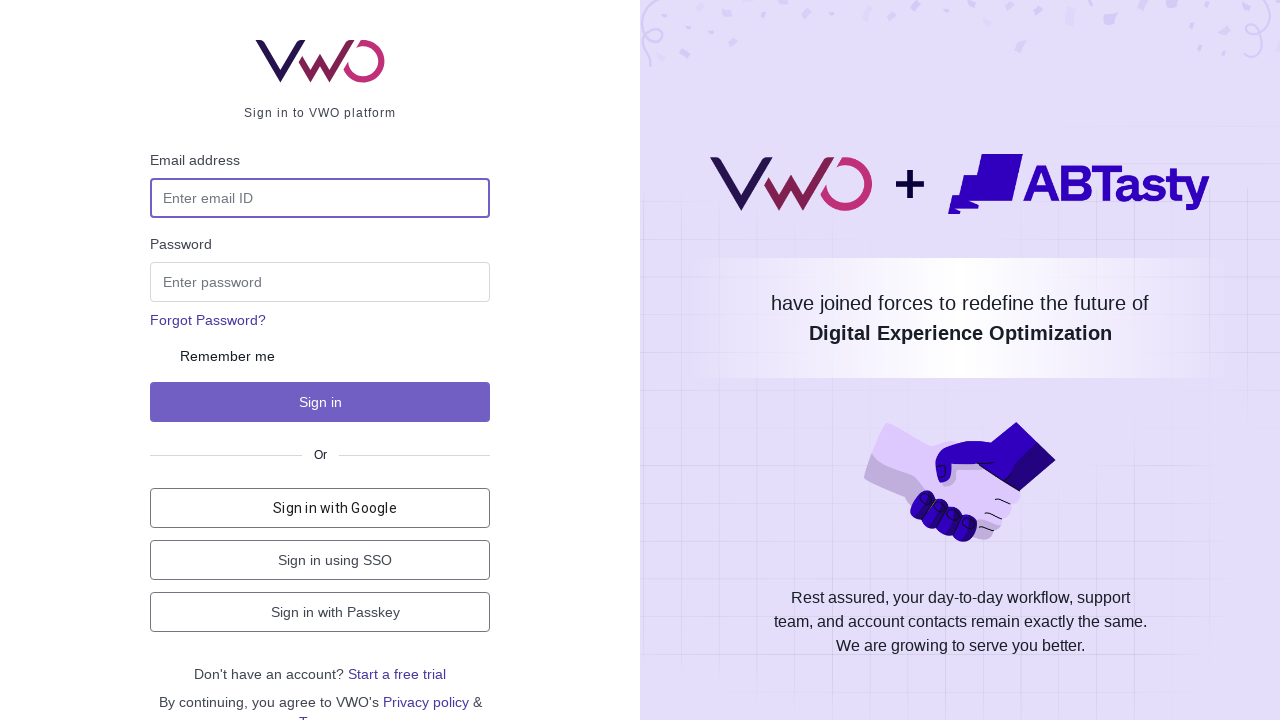

Verified page title is 'Login - VWO'
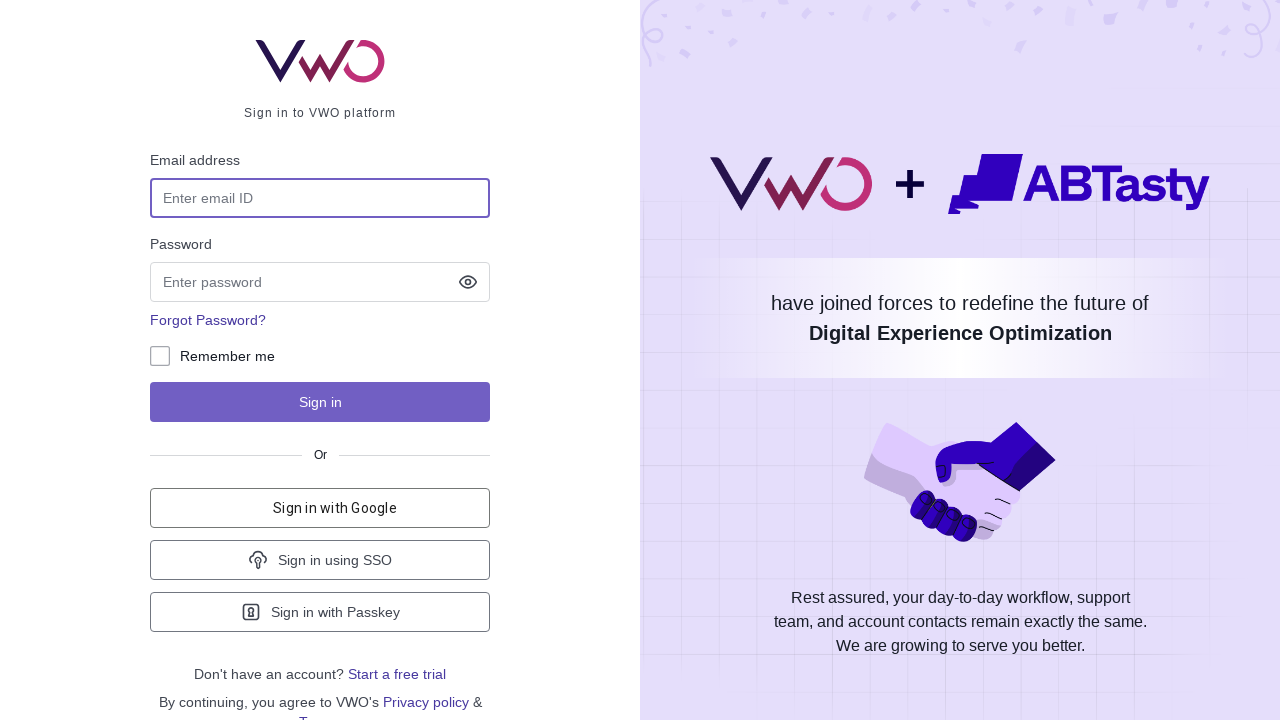

Set viewport size to 1920x1080
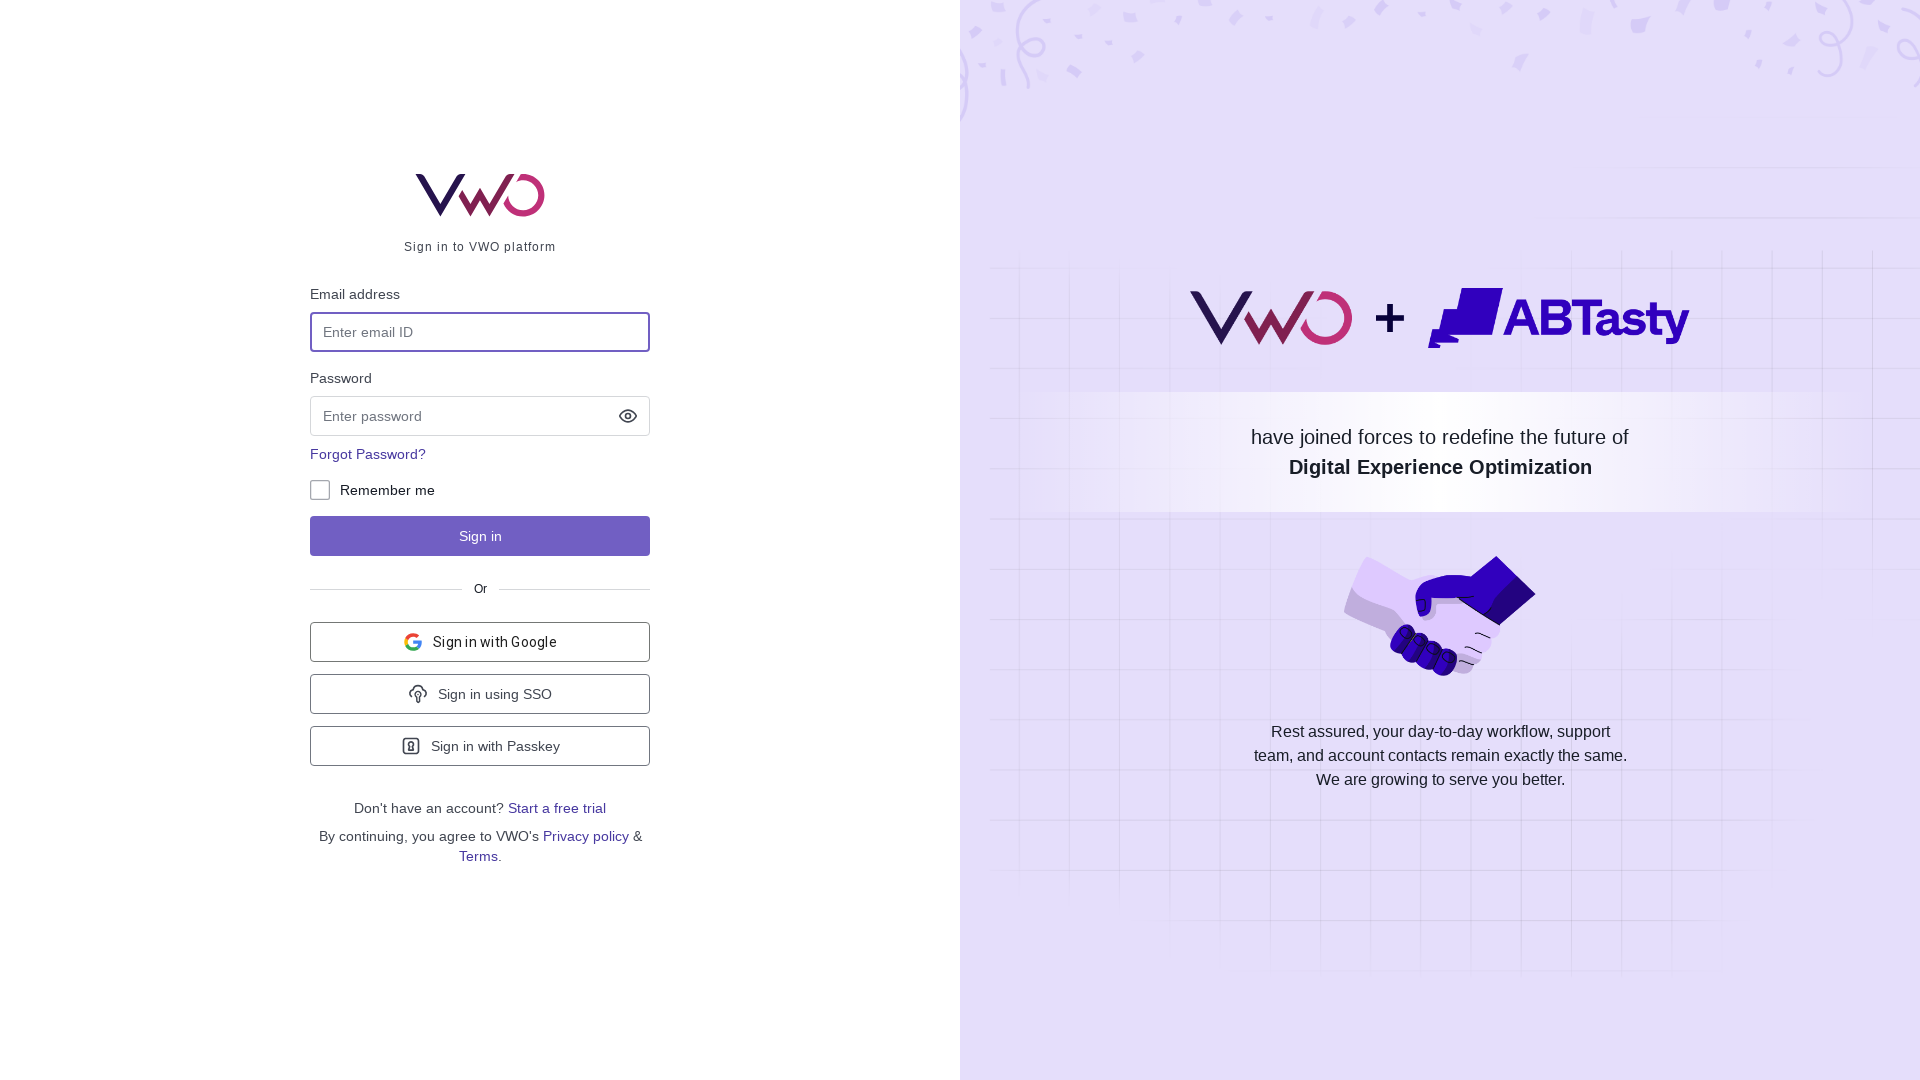

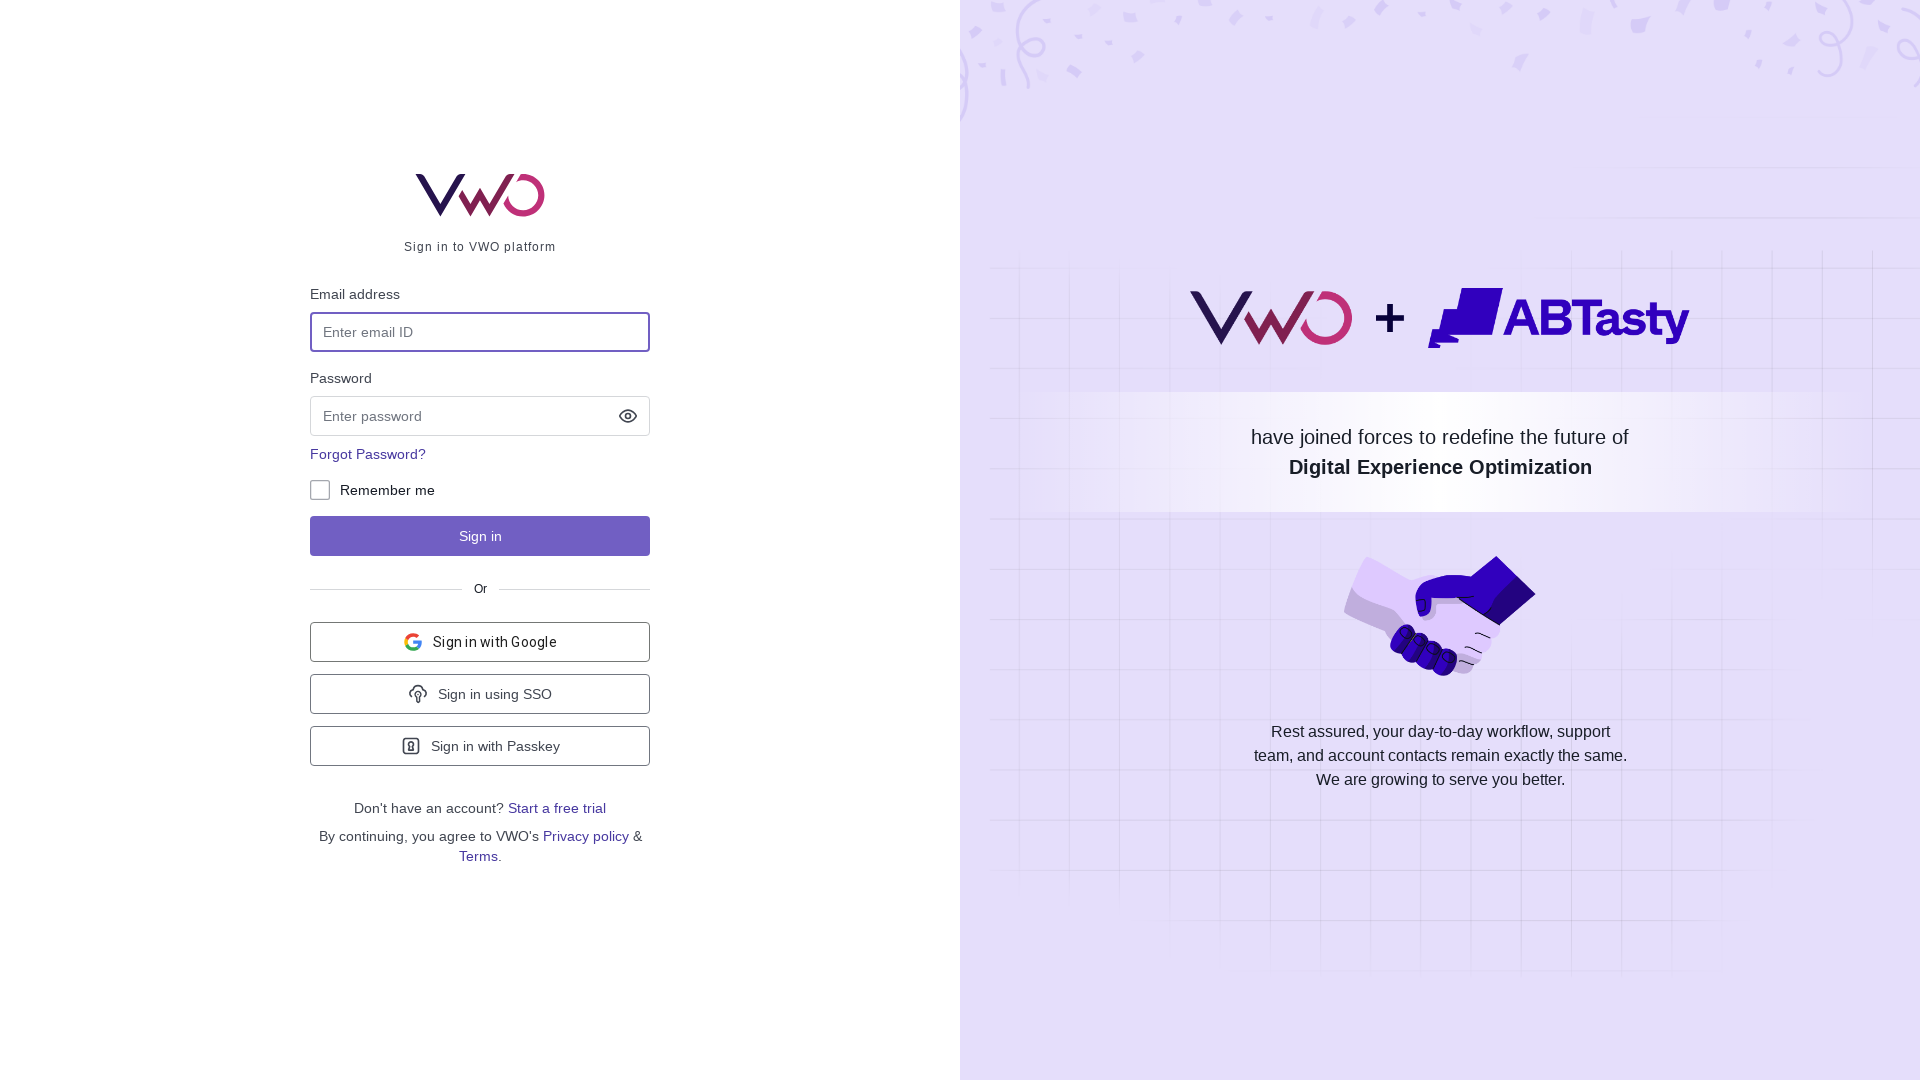